Tests navigation on a jobs website by clicking the "Jobs" link and verifying the page title changes to the expected value.

Starting URL: https://alchemy.hguy.co/jobs/

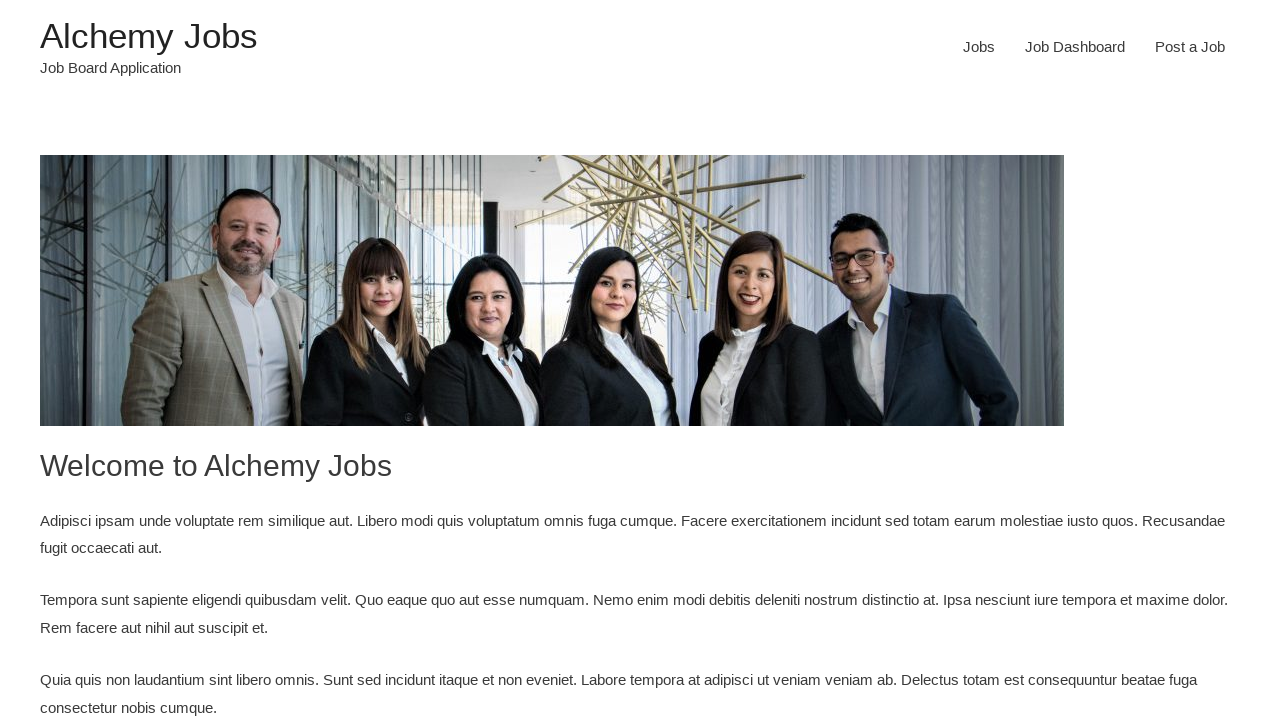

Clicked the 'Jobs' navigation link at (979, 47) on xpath=//a[text()='Jobs']
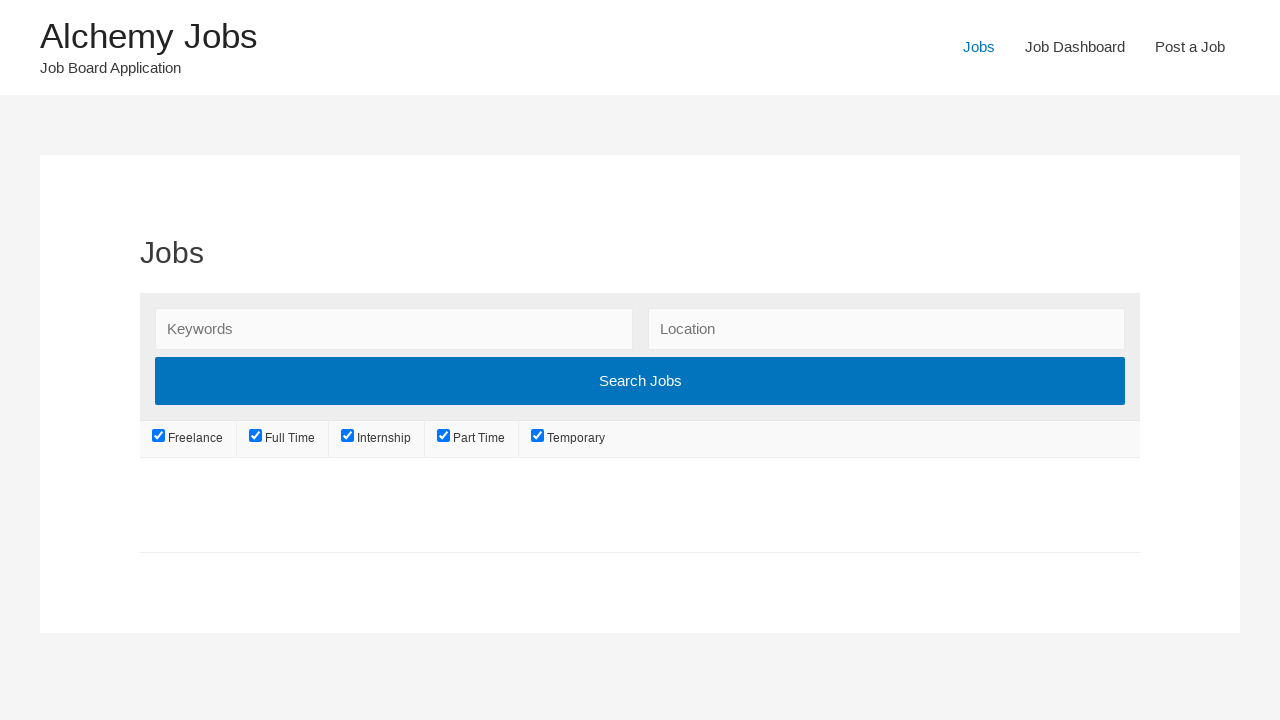

Waited for page to load completely
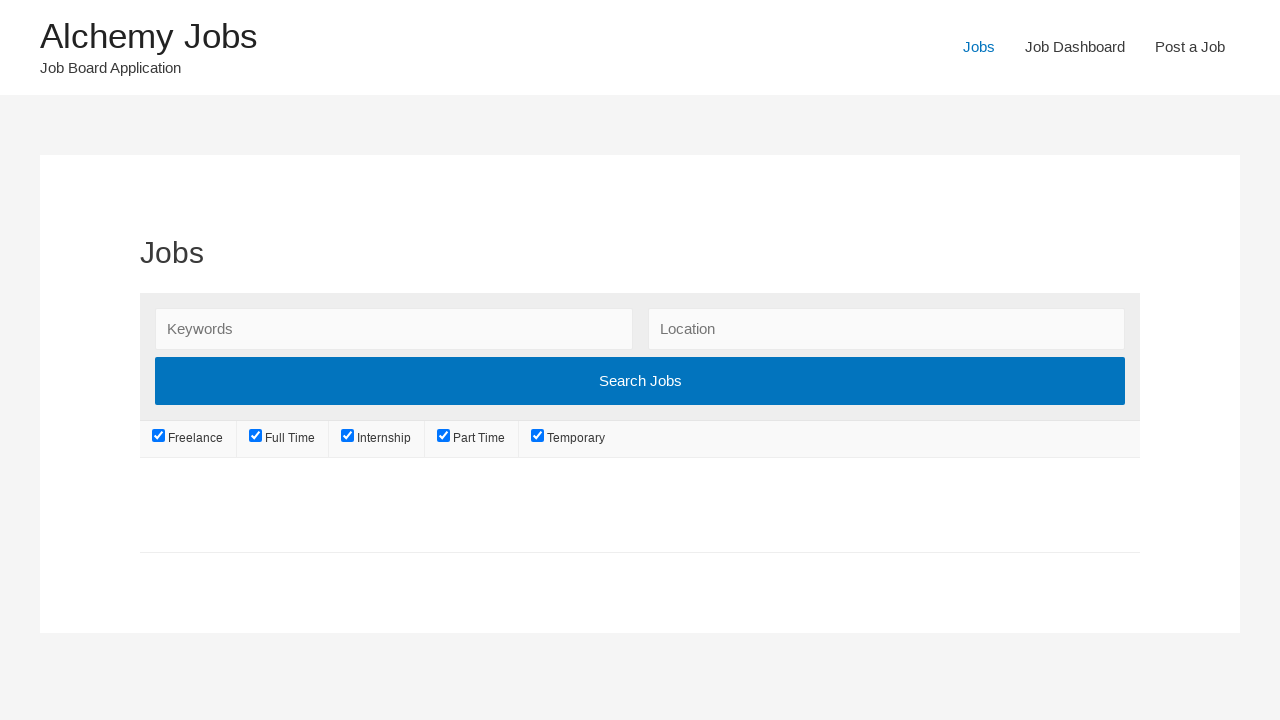

Verified page title is 'Jobs – Alchemy Jobs'
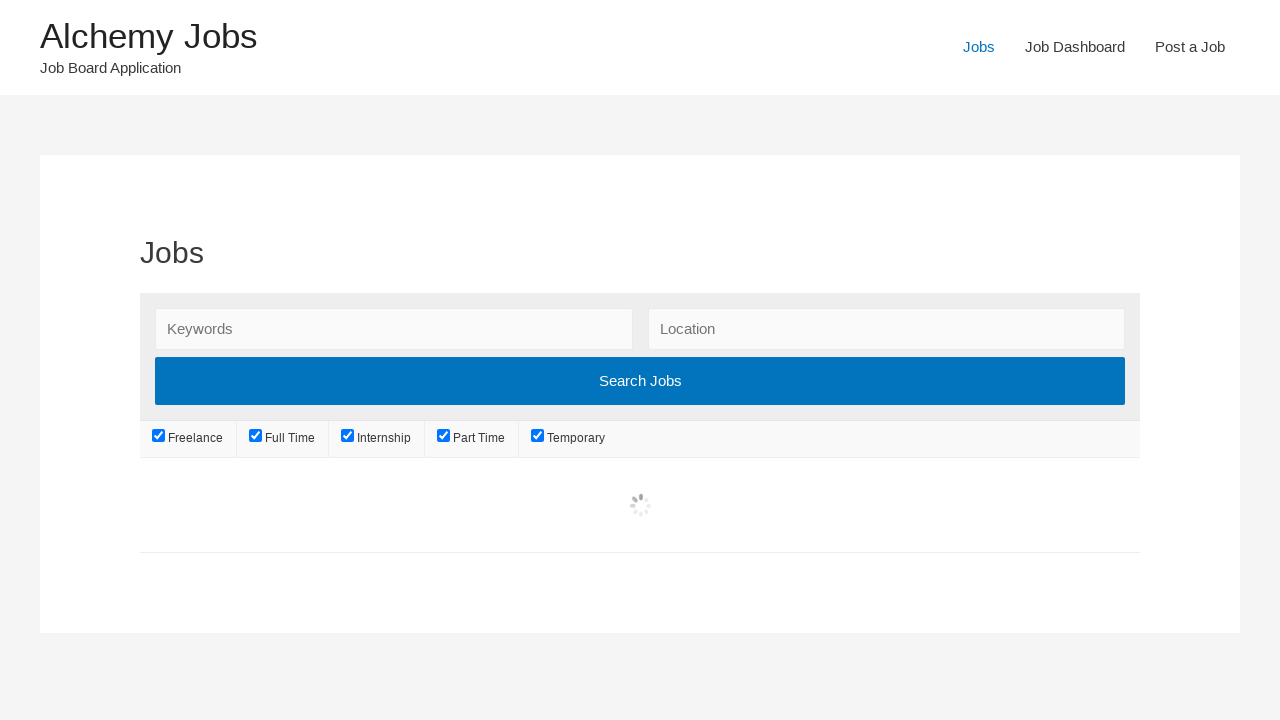

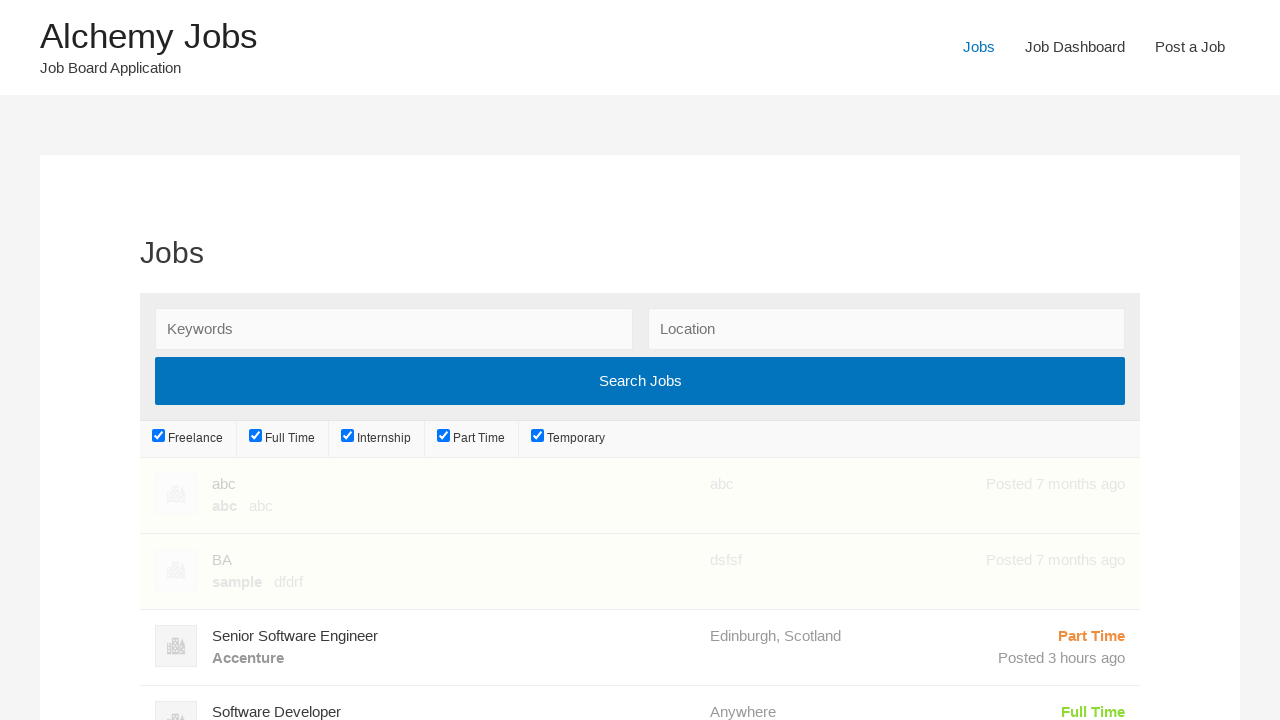